Tests checkbox functionality by ensuring both checkboxes are selected - clicks on each checkbox if it's not already selected, then verifies they are selected.

Starting URL: https://the-internet.herokuapp.com/checkboxes

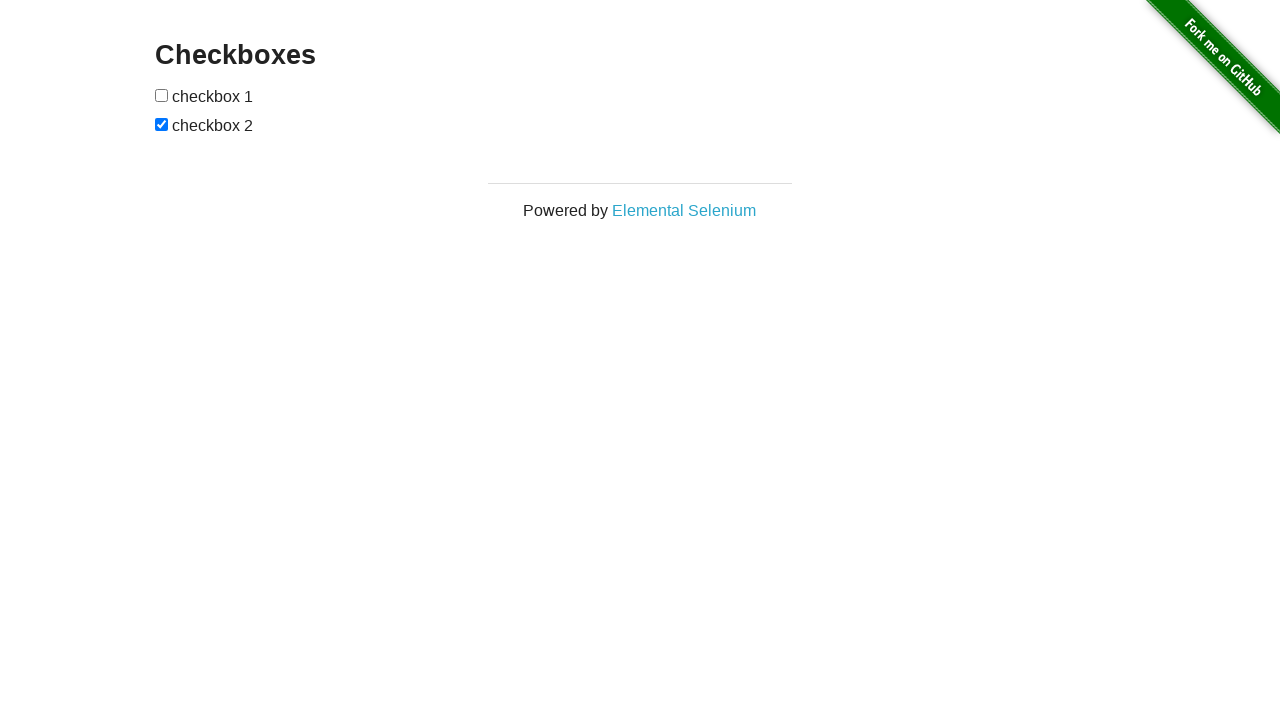

Navigated to checkboxes test page
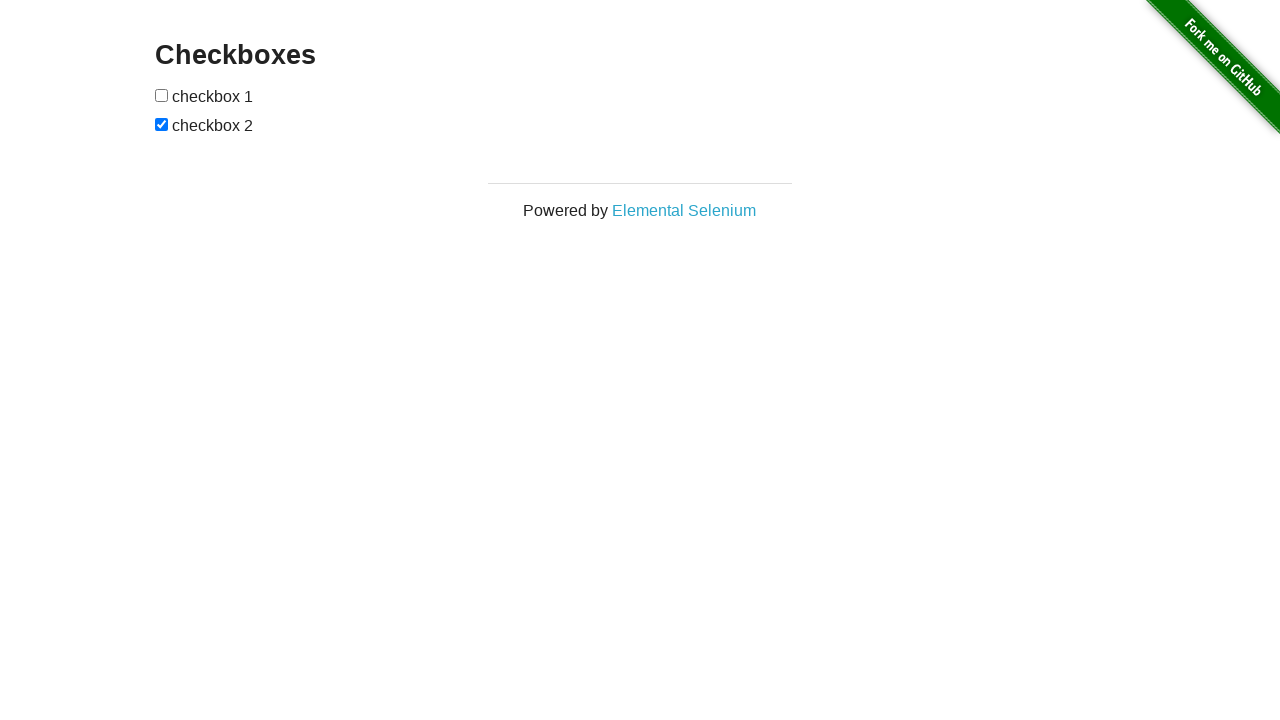

Located first checkbox element
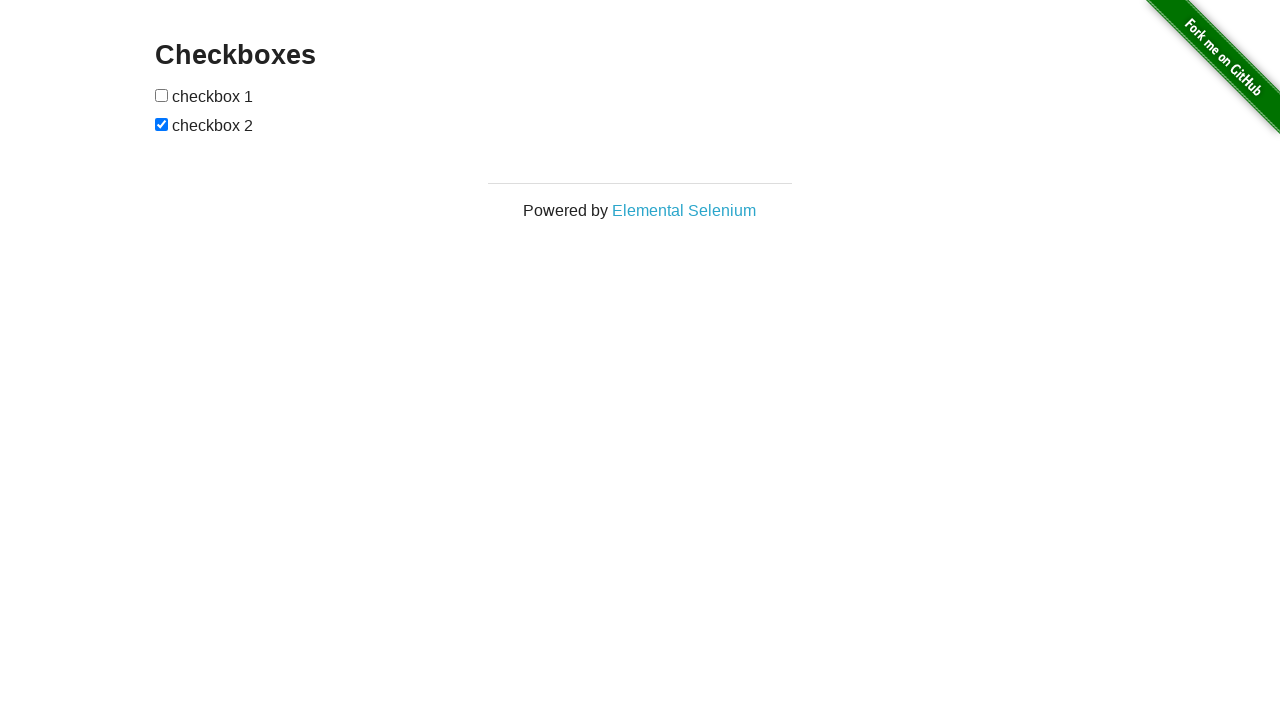

Checked first checkbox state - not selected
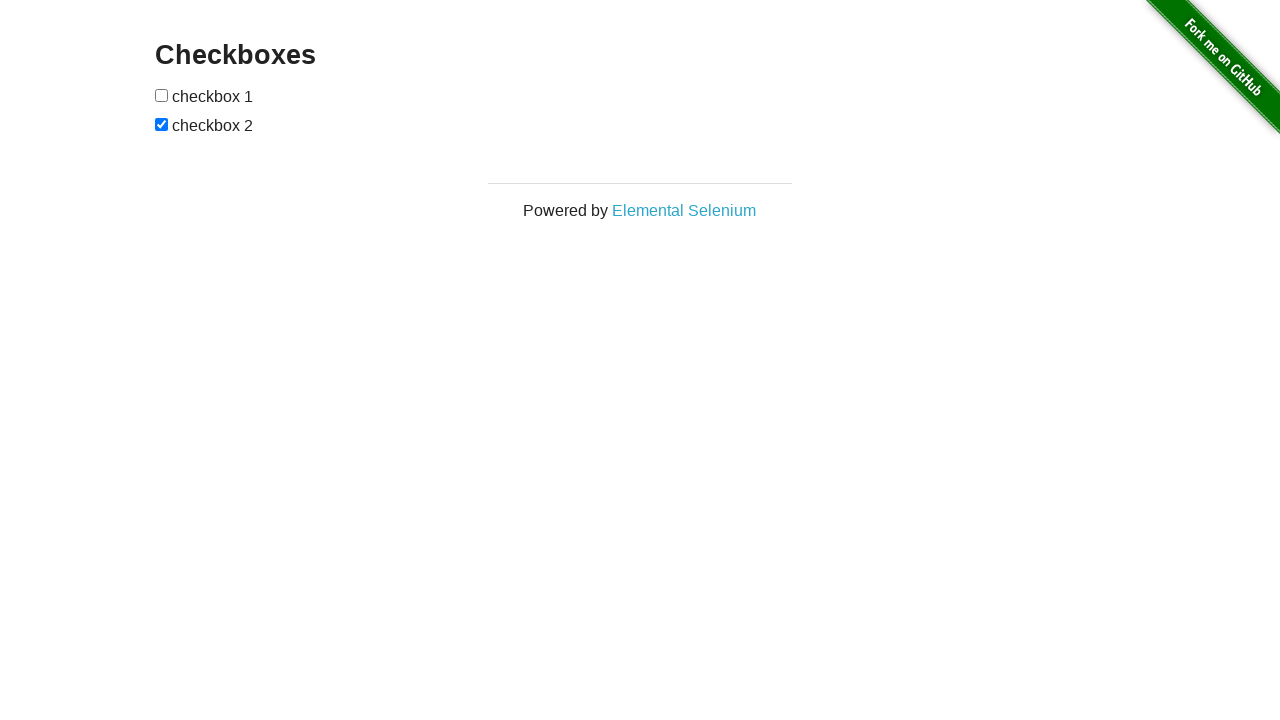

Clicked first checkbox to select it at (162, 95) on (//input[@type='checkbox'])[1]
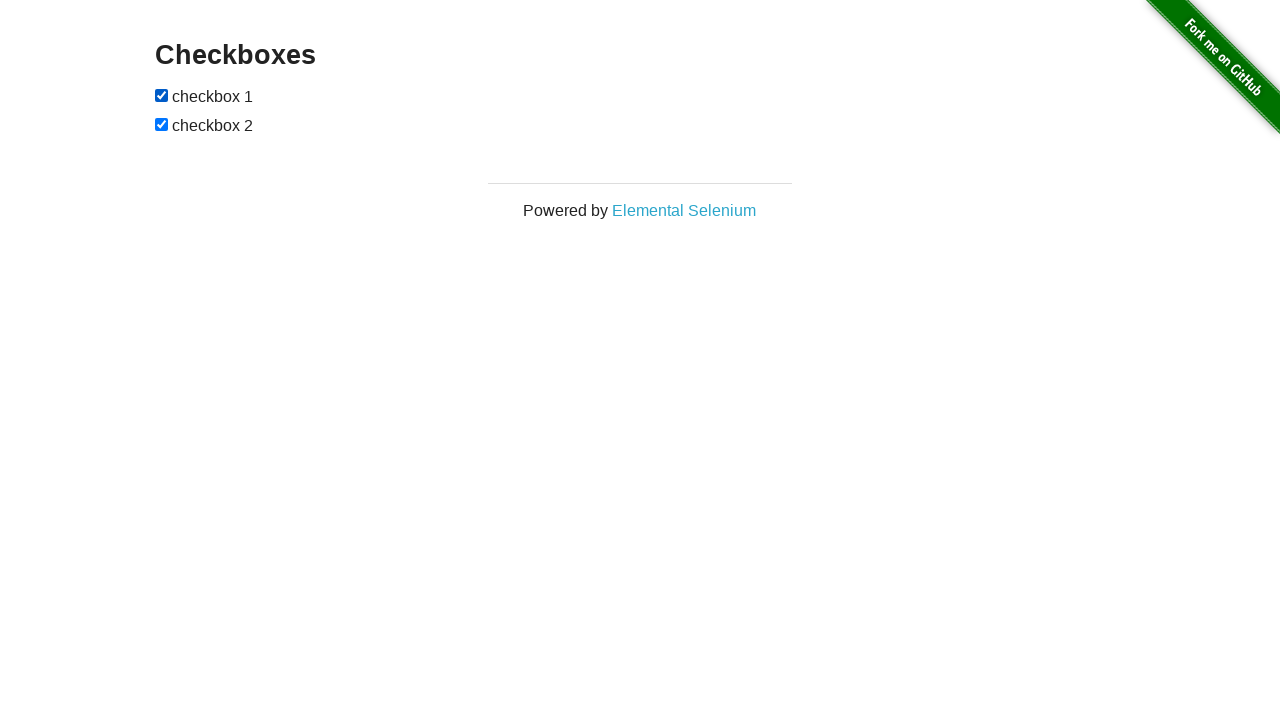

Verified first checkbox is selected
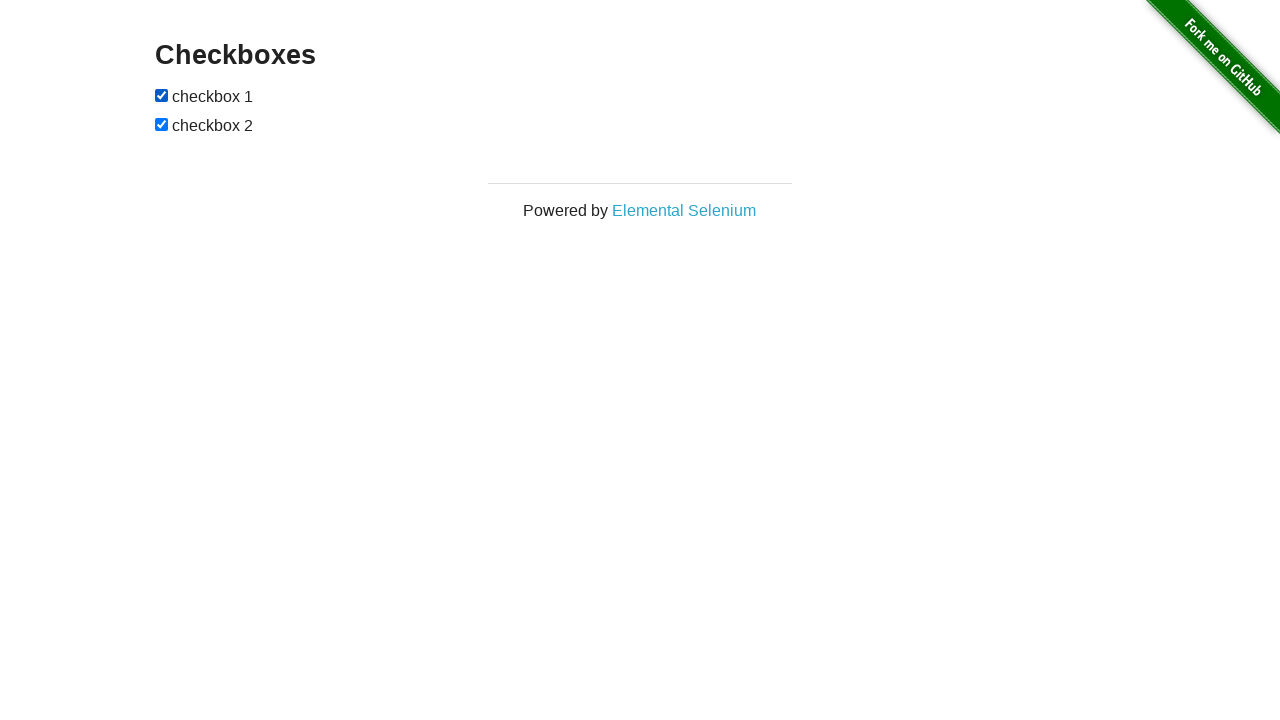

Located second checkbox element
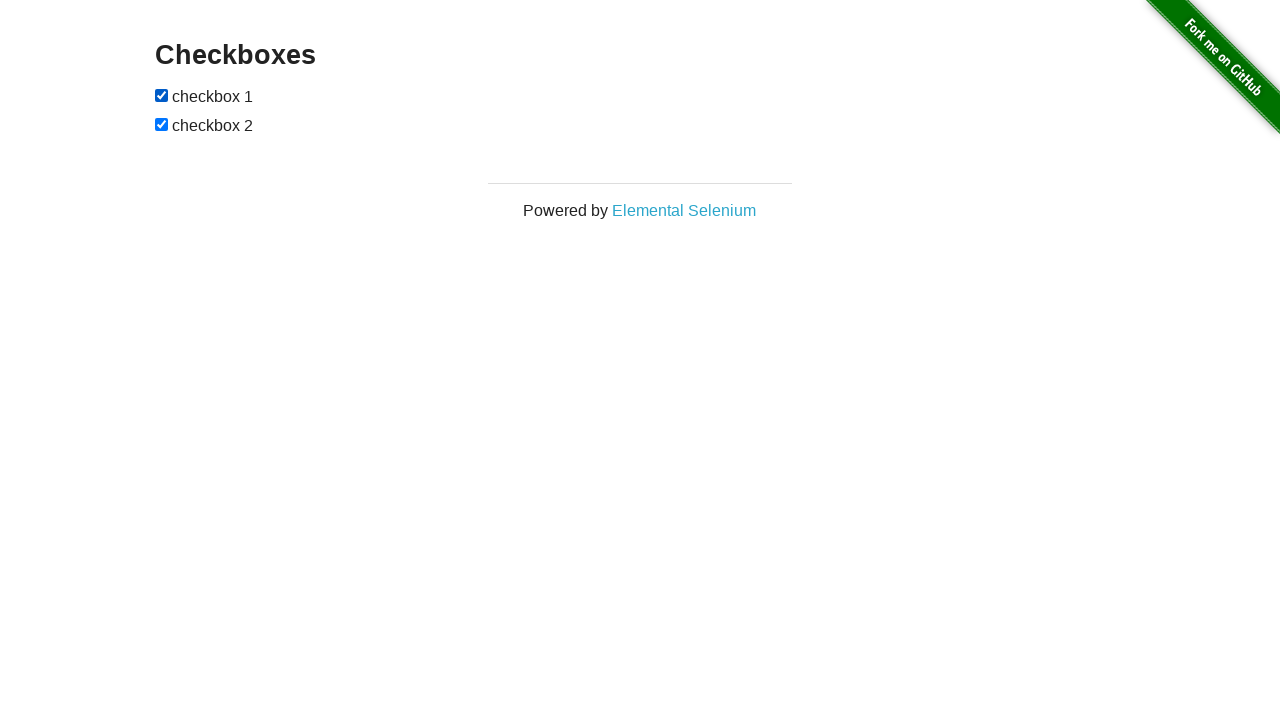

Checked second checkbox state - already selected
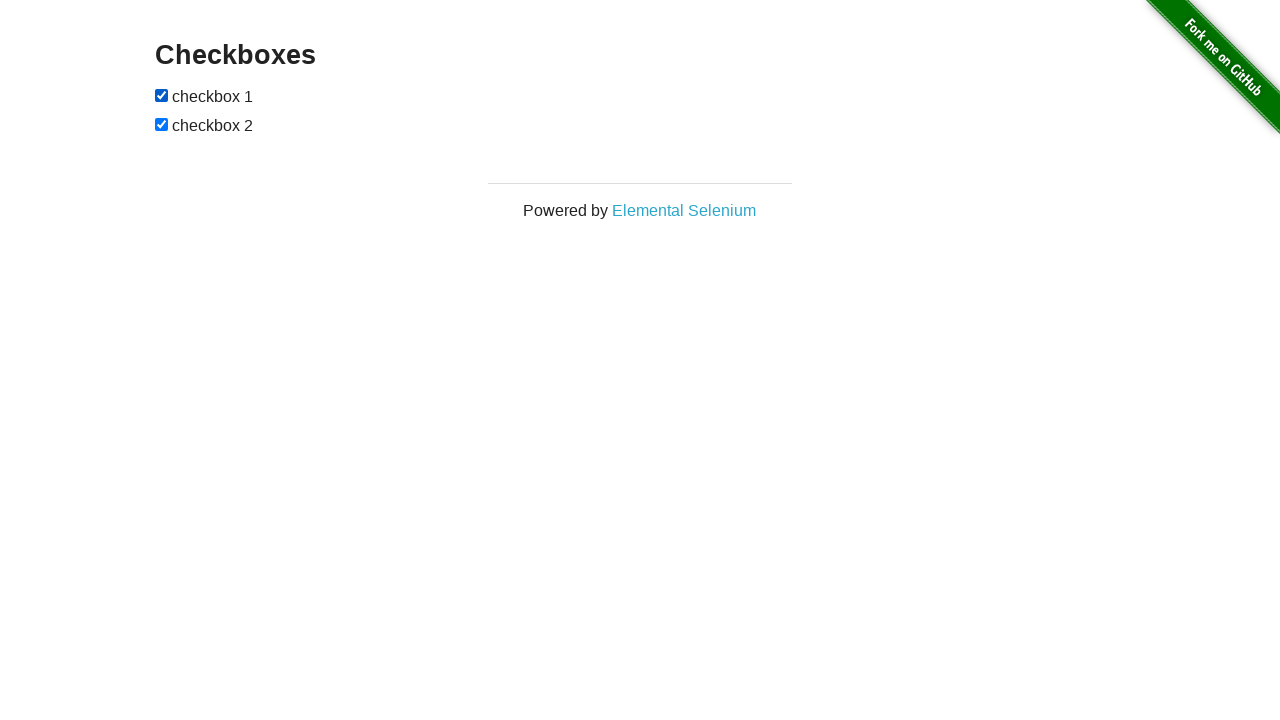

Verified second checkbox is selected
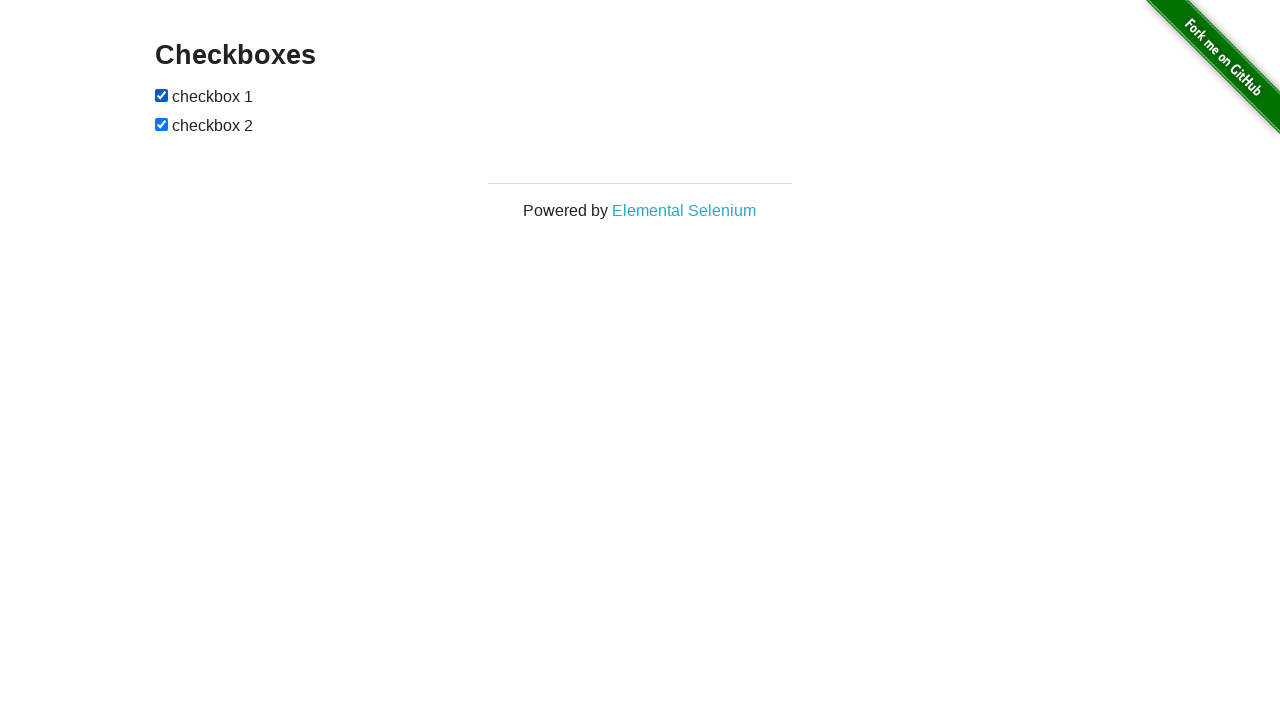

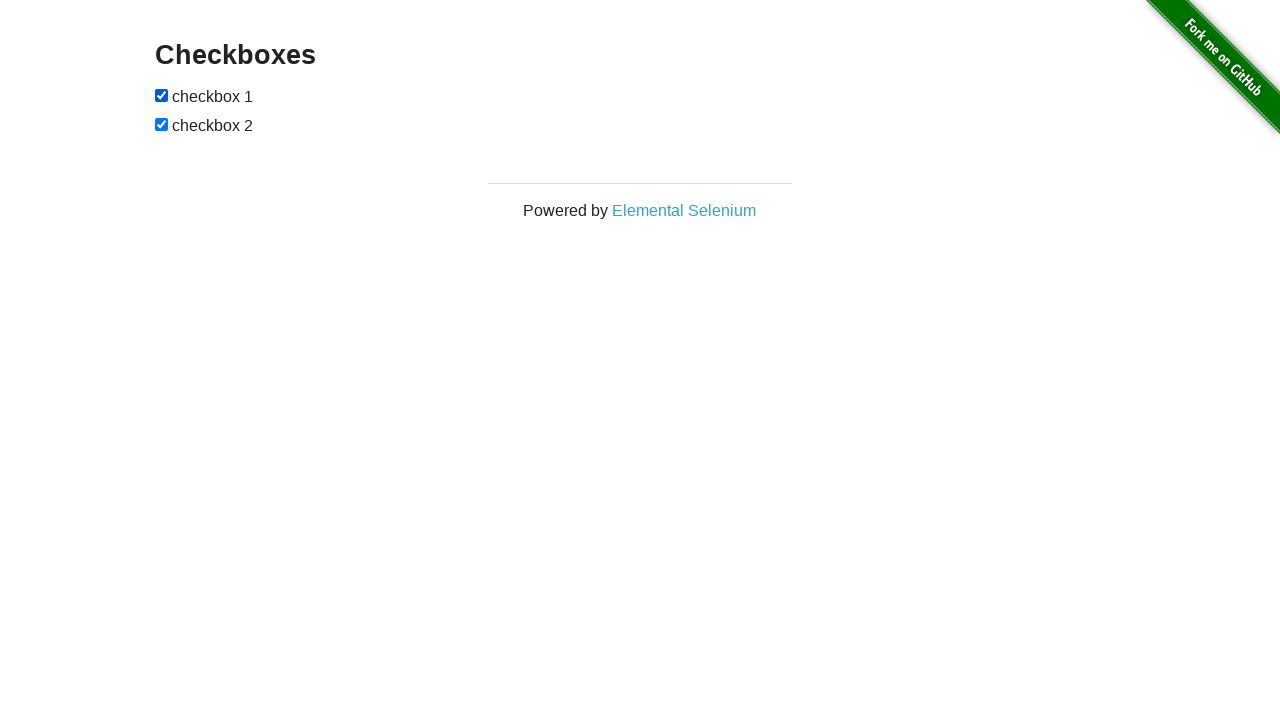